Tests various alert dialog interactions including accepting simple alerts, dismissing confirm dialogs, and entering text in prompt dialogs

Starting URL: https://www.leafground.com/alert.xhtml

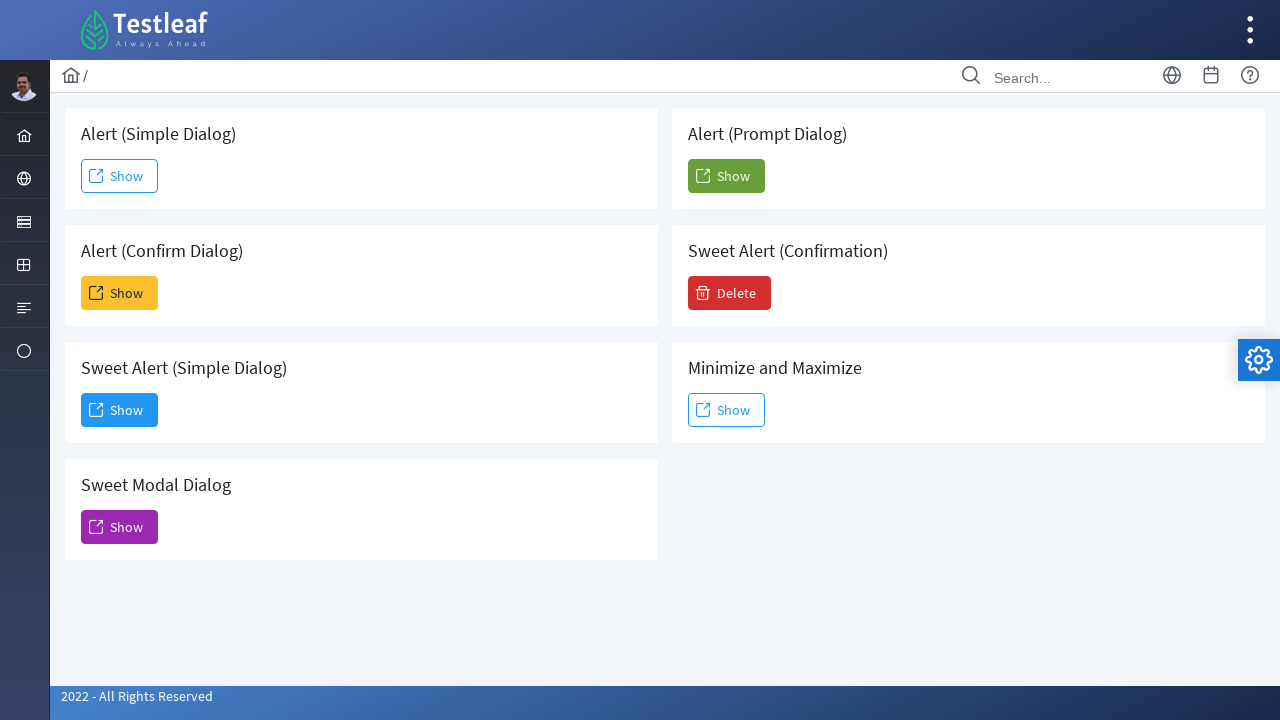

Clicked button to trigger simple alert dialog at (120, 176) on xpath=//button[@id='j_idt88:j_idt91']
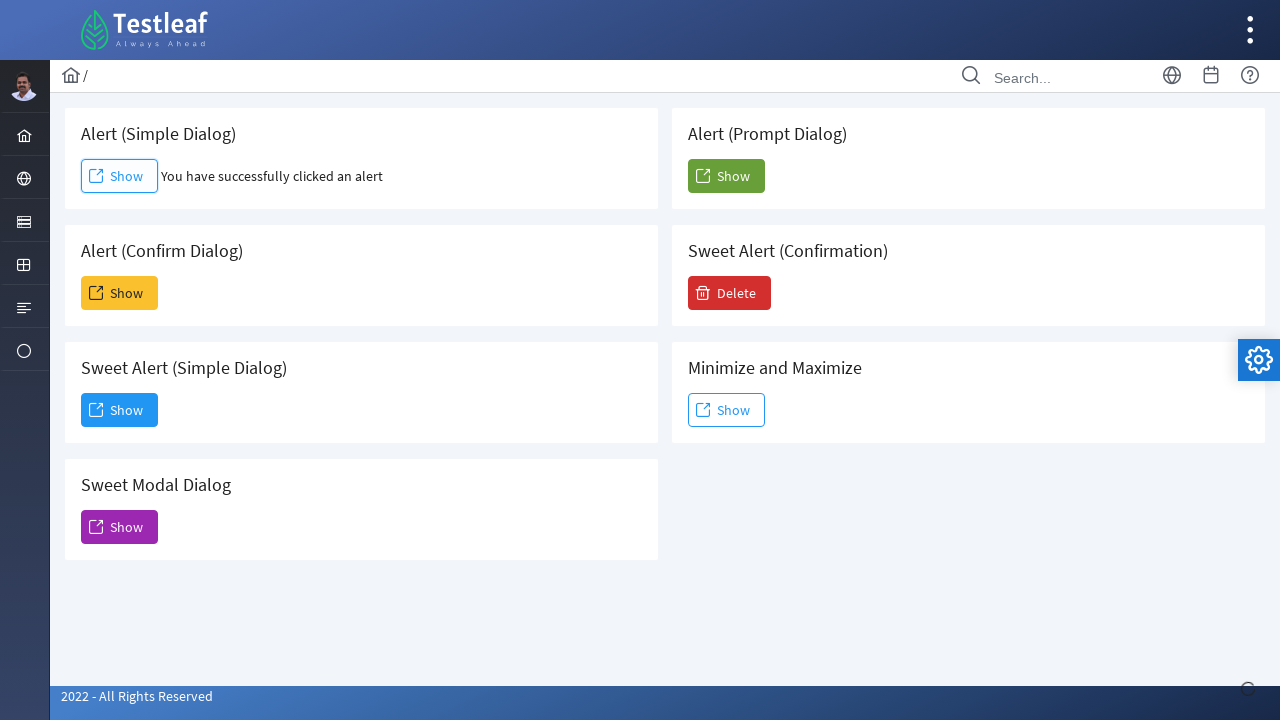

Accepted simple alert dialog
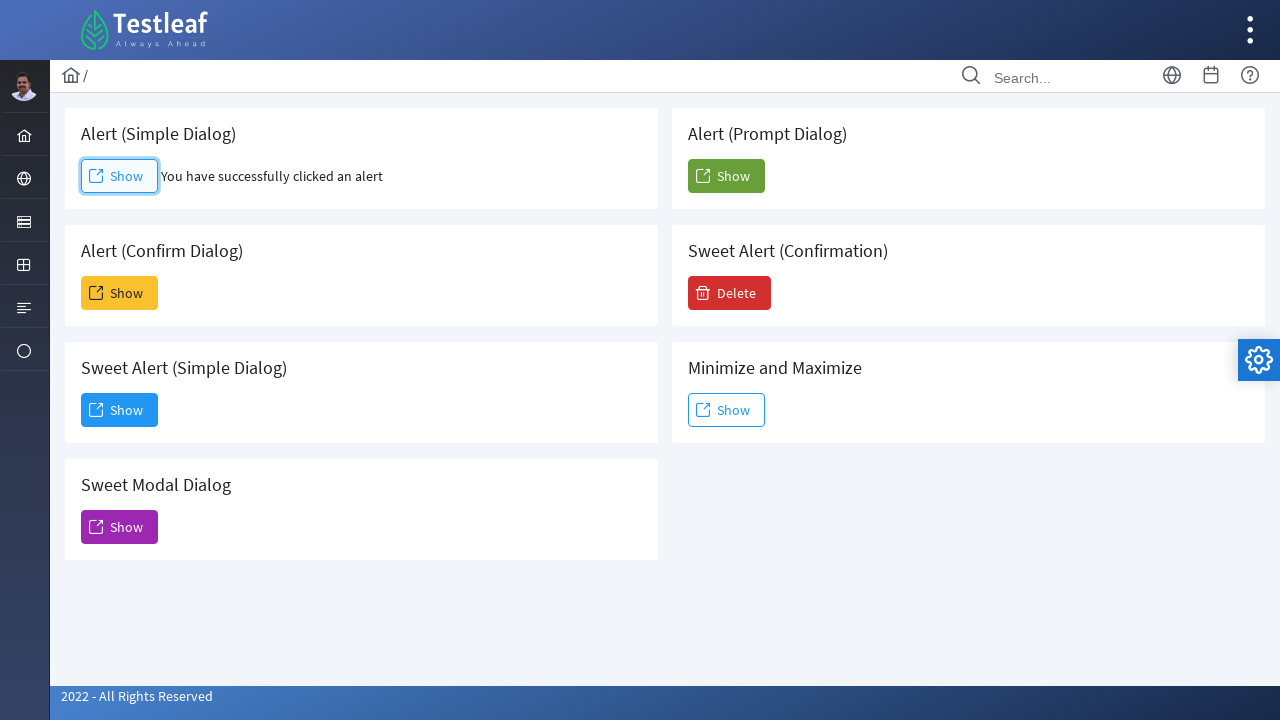

Clicked button to trigger confirm dialog at (120, 293) on #j_idt88\:j_idt93
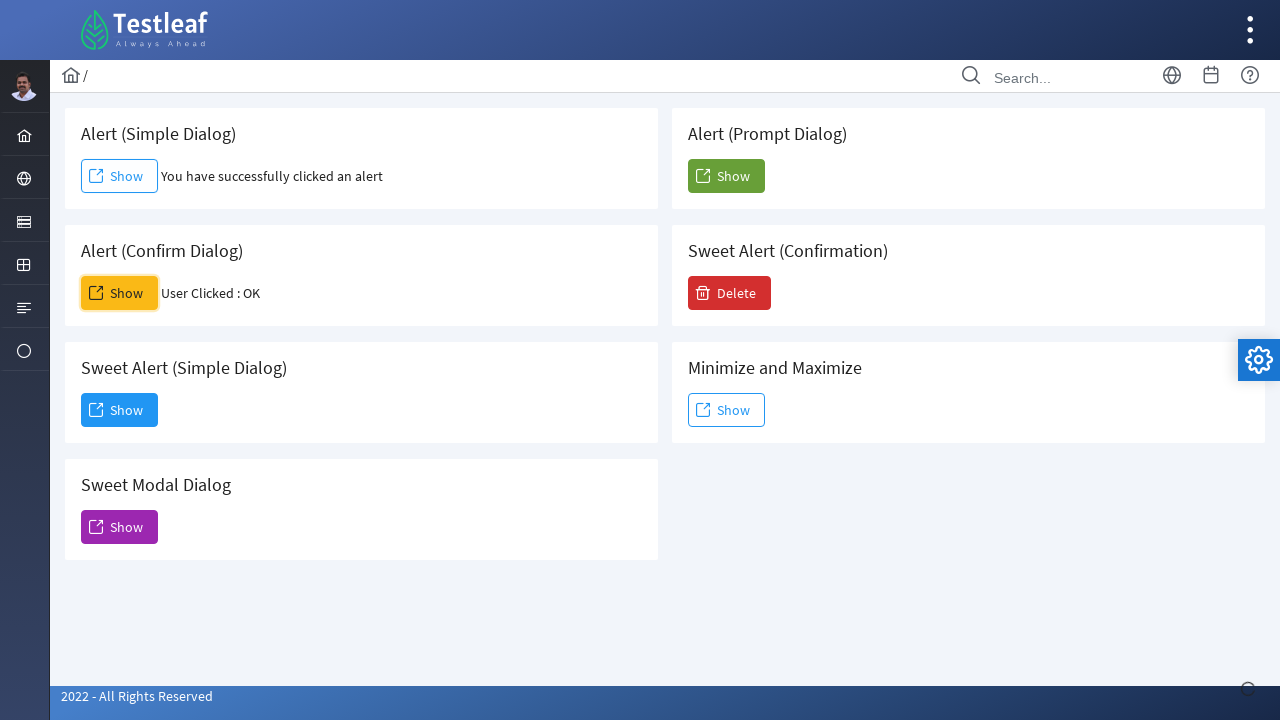

Dismissed confirm dialog
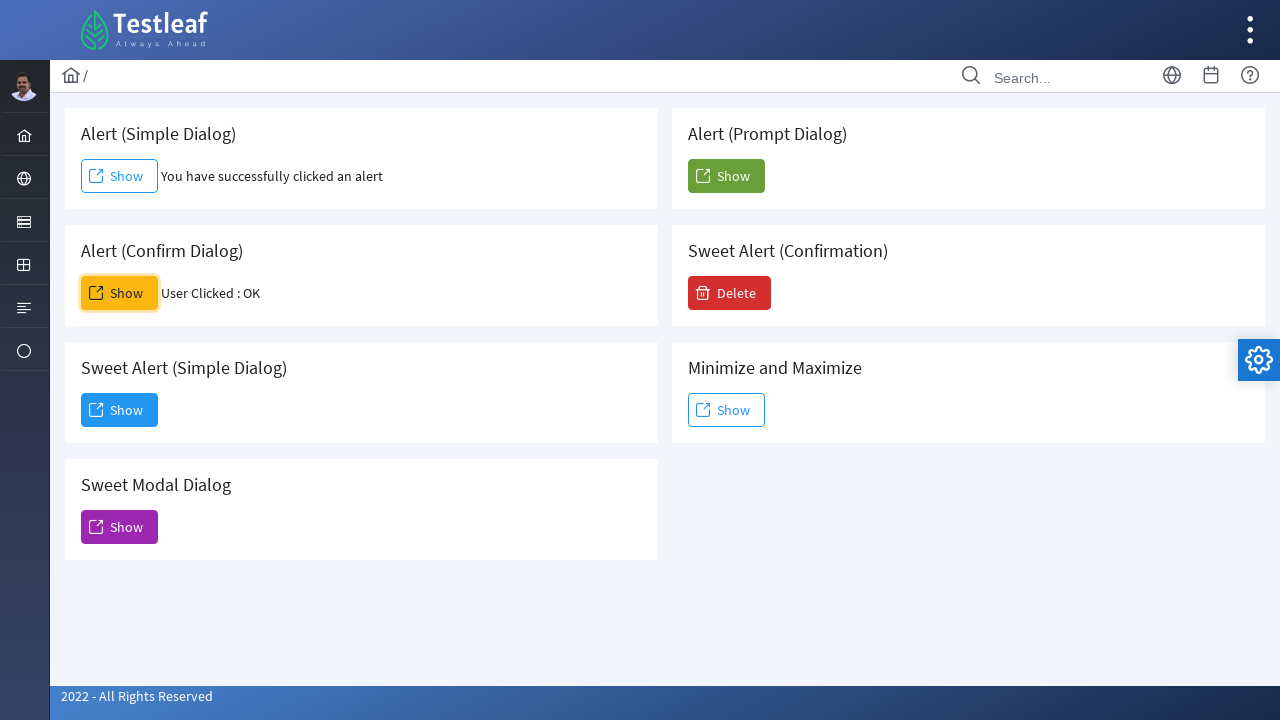

Clicked button to trigger prompt dialog at (726, 176) on #j_idt88\:j_idt104
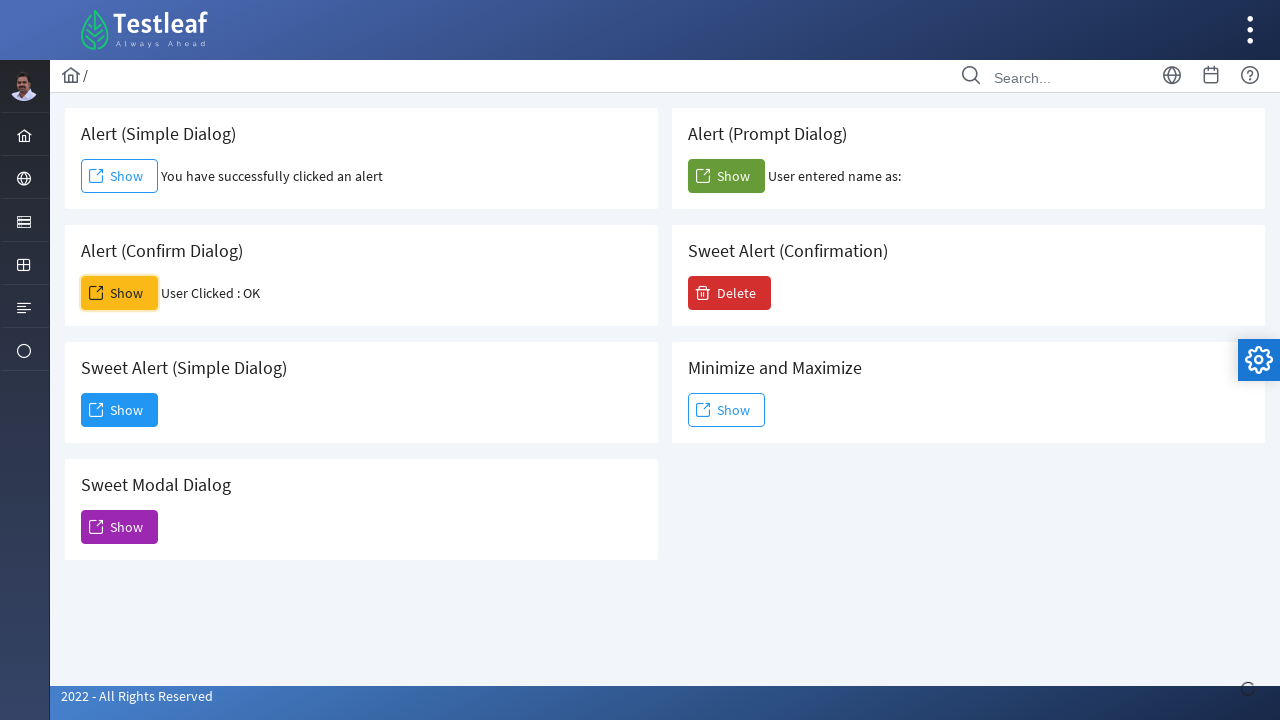

Entered 'My name is Akila Senanayake' in prompt dialog and accepted
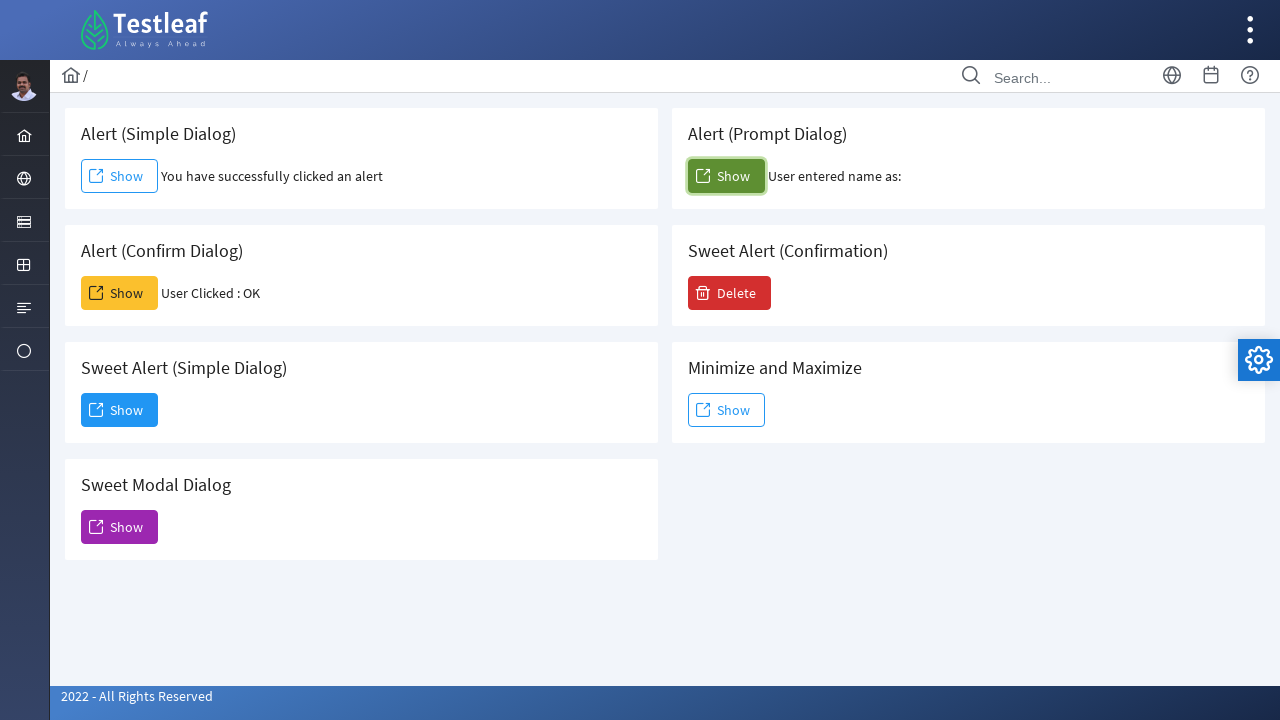

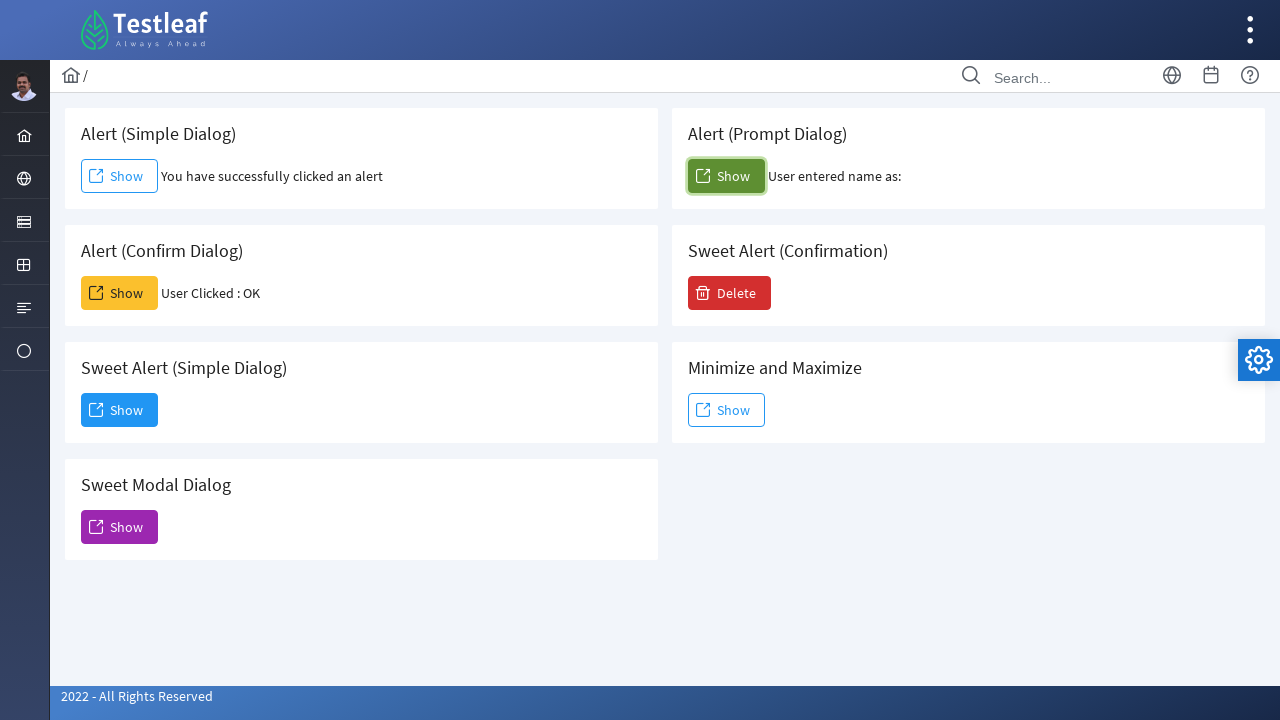